Tests top navigation by clicking on "Contact" link and verifying the contact page heading is displayed

Starting URL: https://ilarionhalushka.github.io/jekyll-ecommerce-demo/

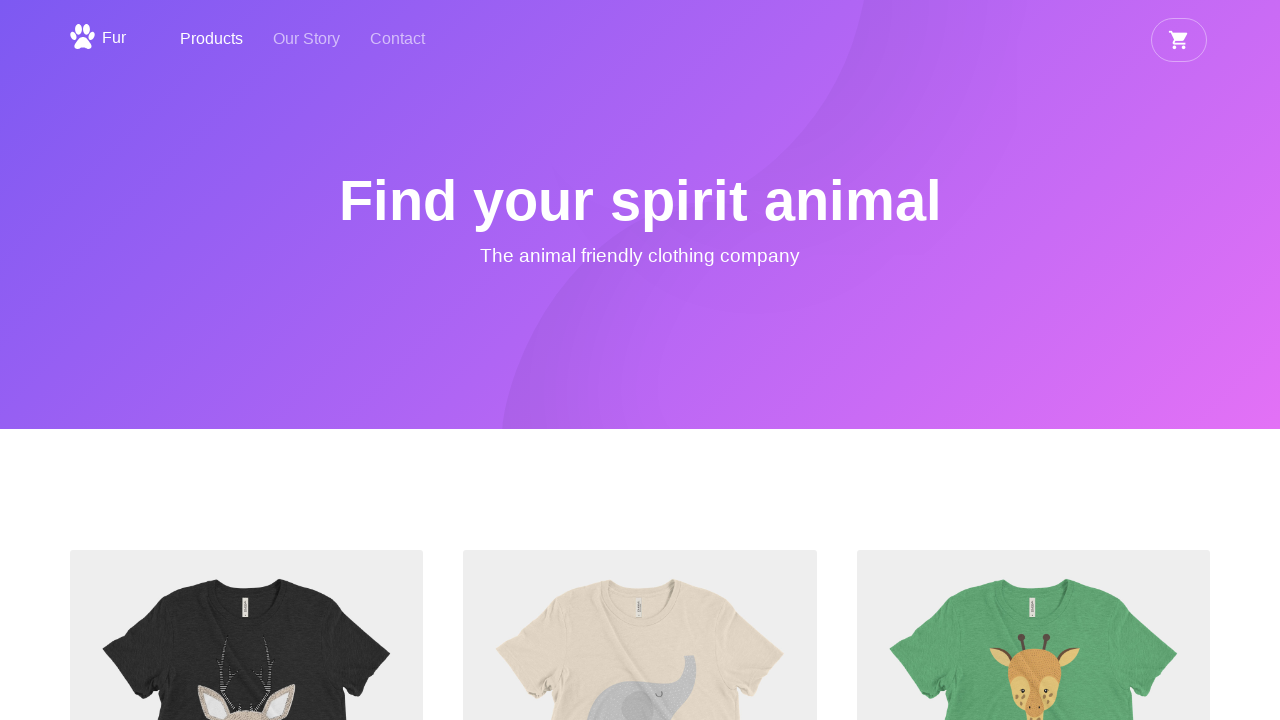

Clicked on 'Contact' link in top navigation at (398, 40) on text=Contact
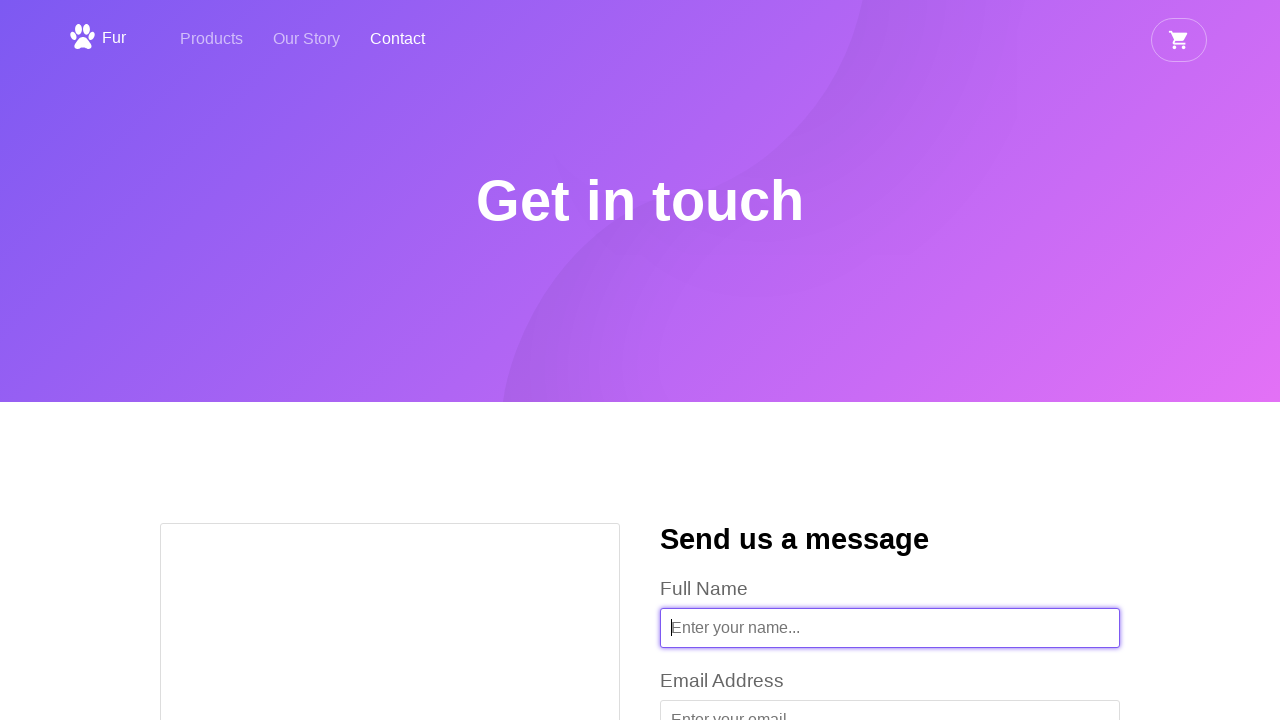

Verified 'Get in touch' heading is displayed on Contact page
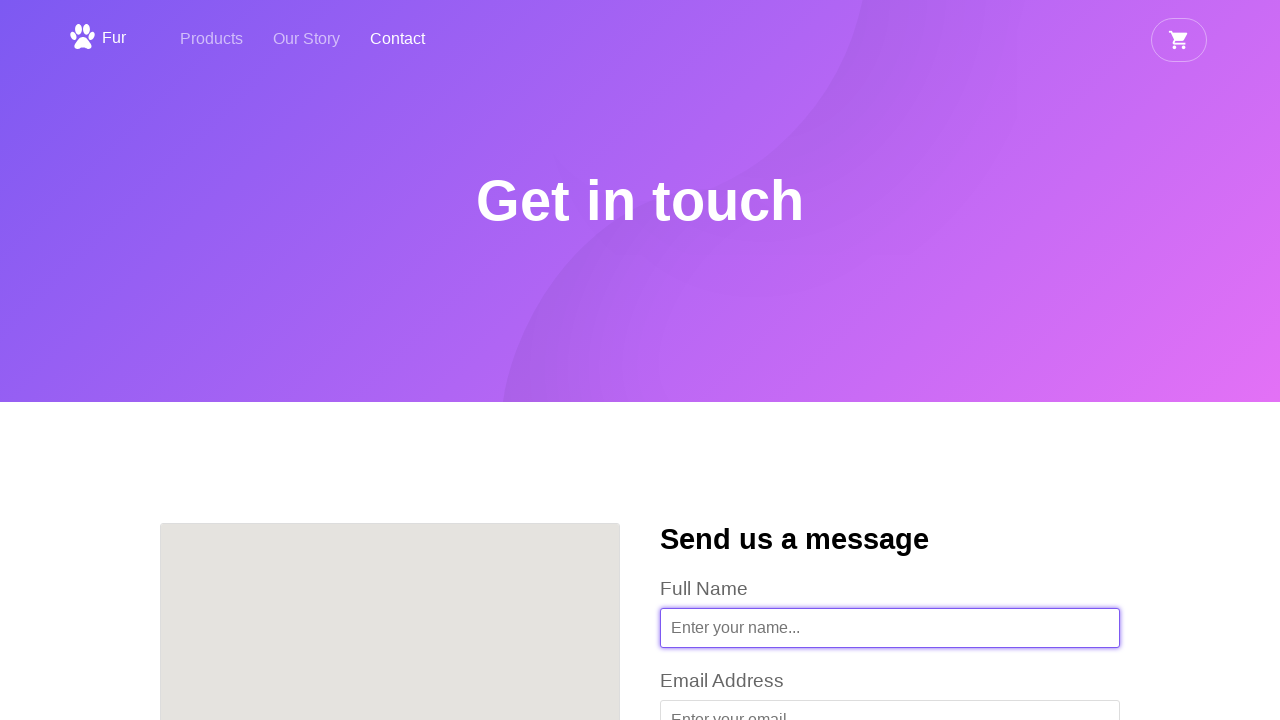

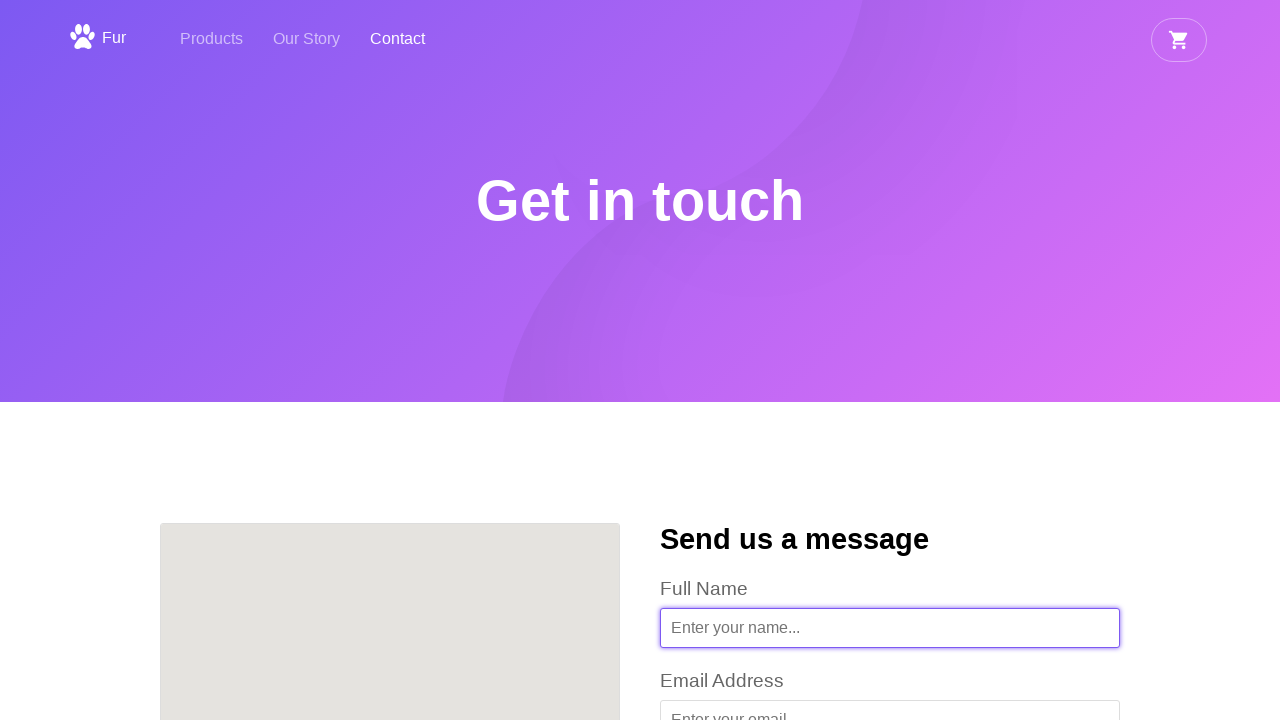